Tests clicking on a growing button that becomes clickable after a delay, then verifies that an event is triggered

Starting URL: https://testpages.herokuapp.com/styled/challenges/growing-clickable.html

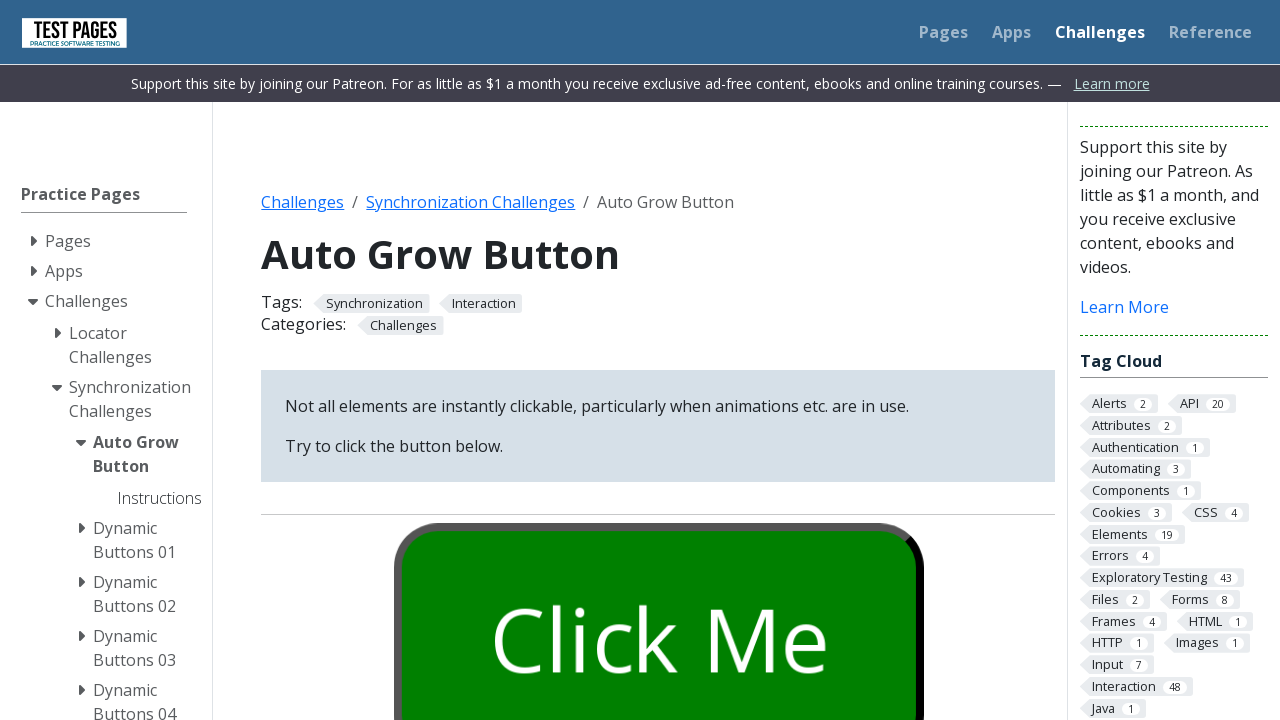

Waited 4 seconds for the growing button to become clickable
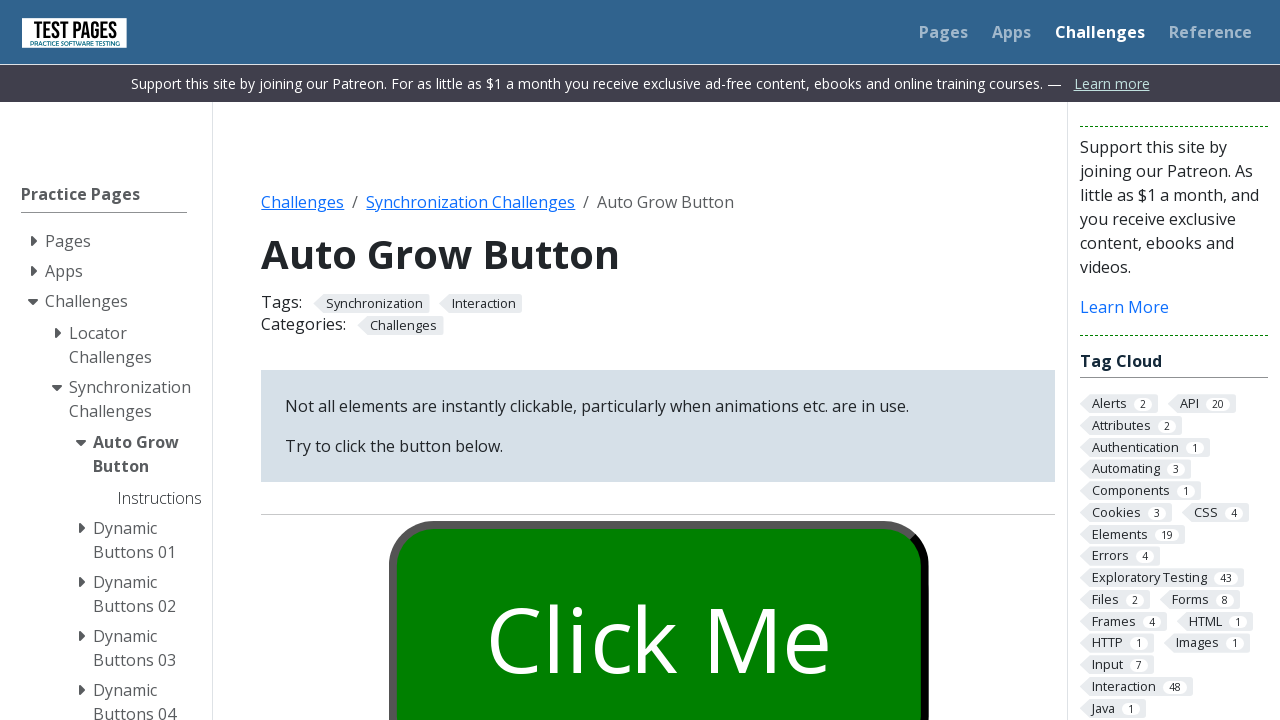

Clicked the growing button at (658, 600) on #growbutton
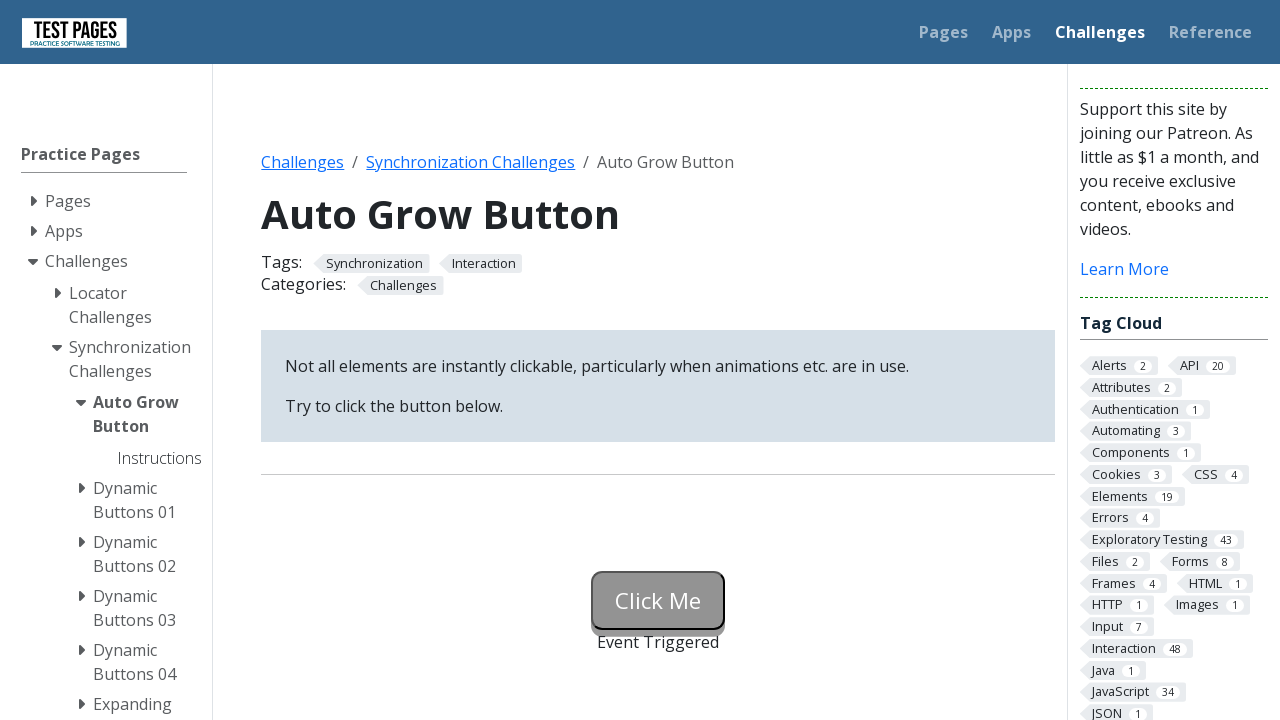

Verified that the 'Event Triggered' message is displayed
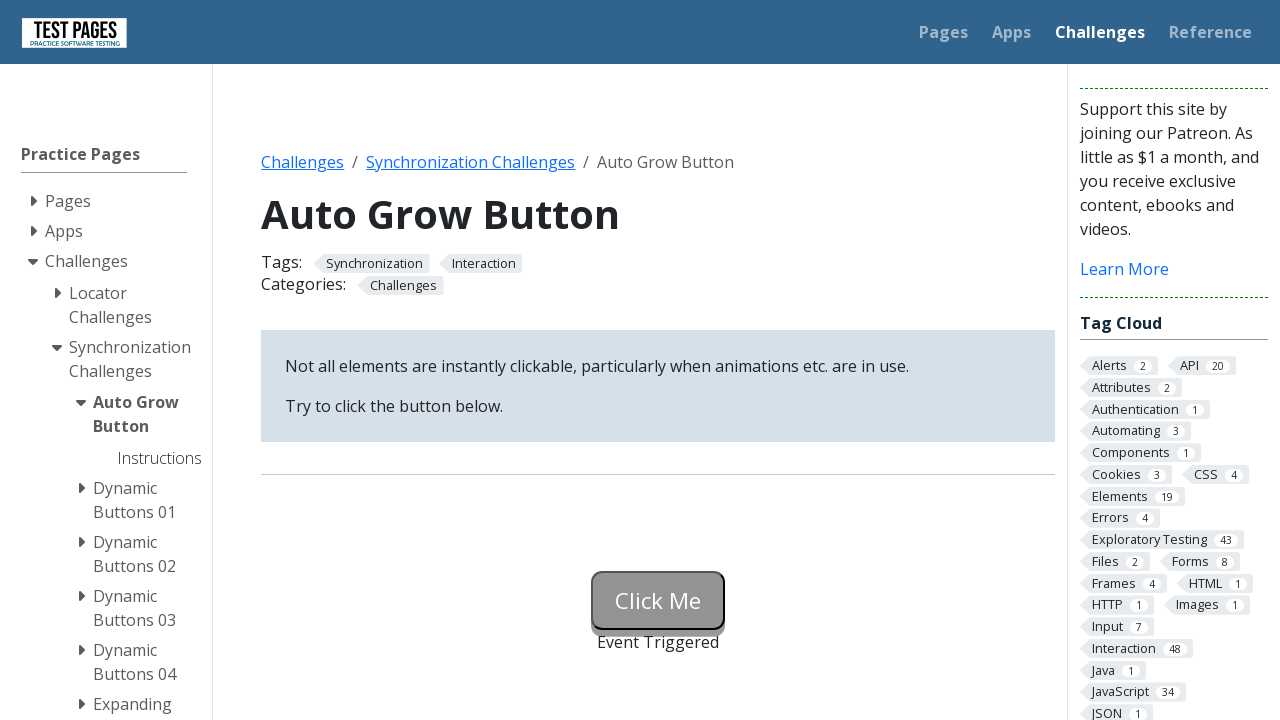

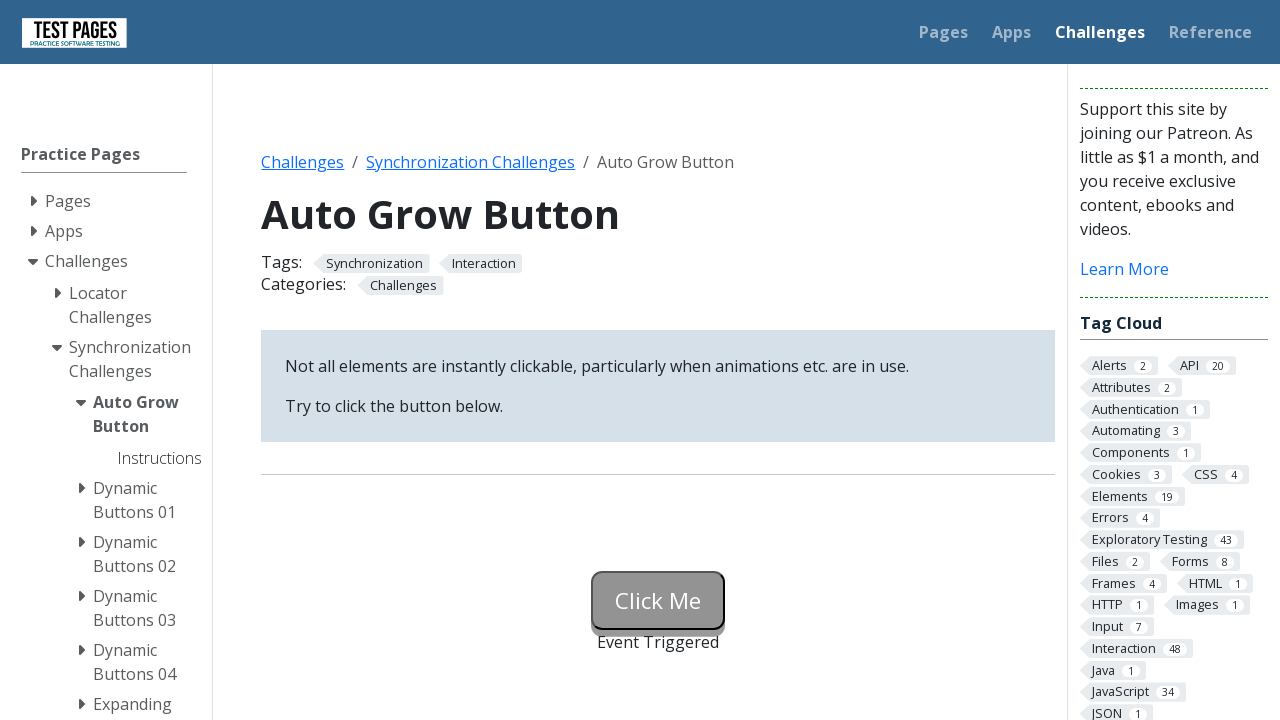